Tests adding HTC One M9 phone to the shopping cart by navigating to phones category, selecting the seventh phone, and clicking add to cart.

Starting URL: https://www.demoblaze.com/

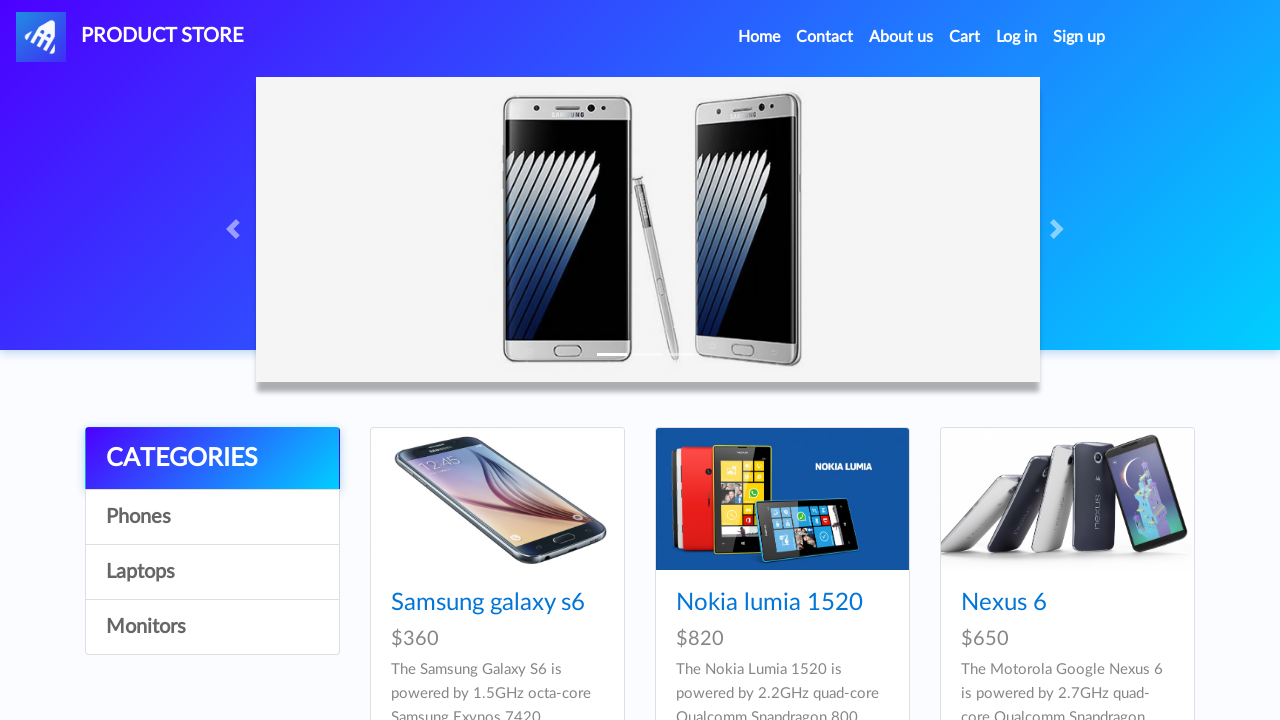

Clicked on Phones category at (212, 517) on #itemc
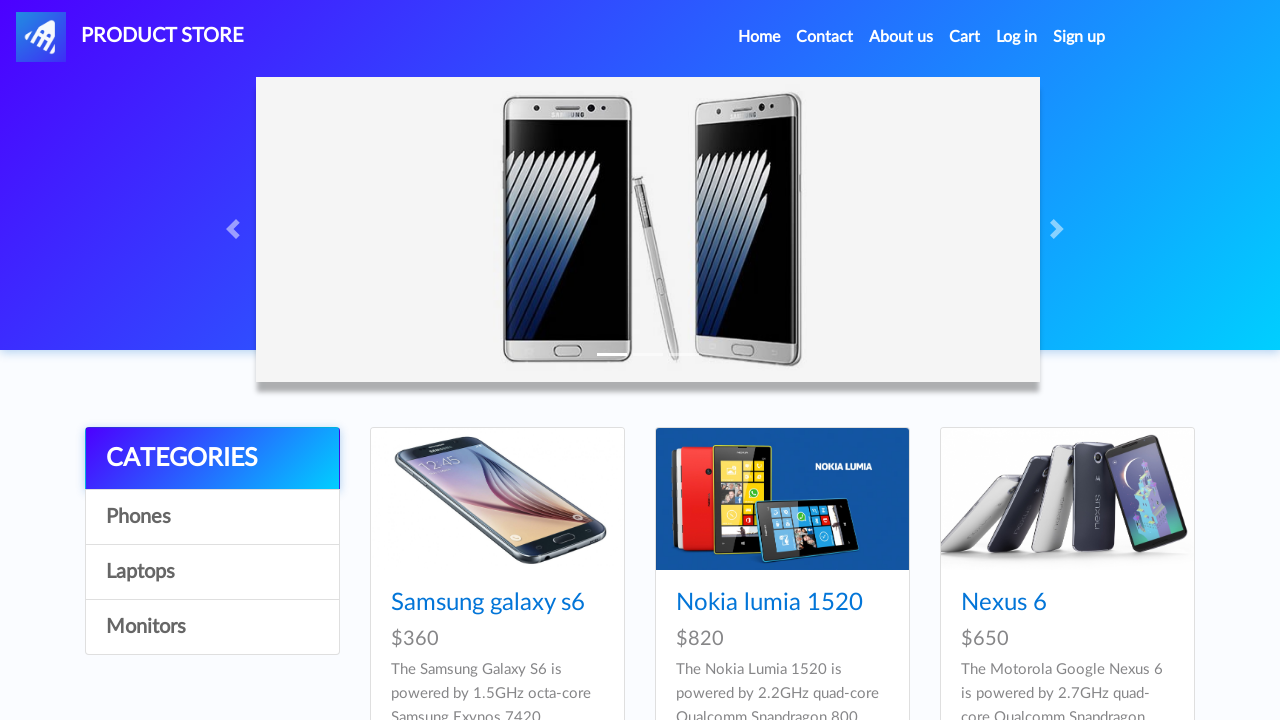

Seventh phone (HTC One M9) selector loaded
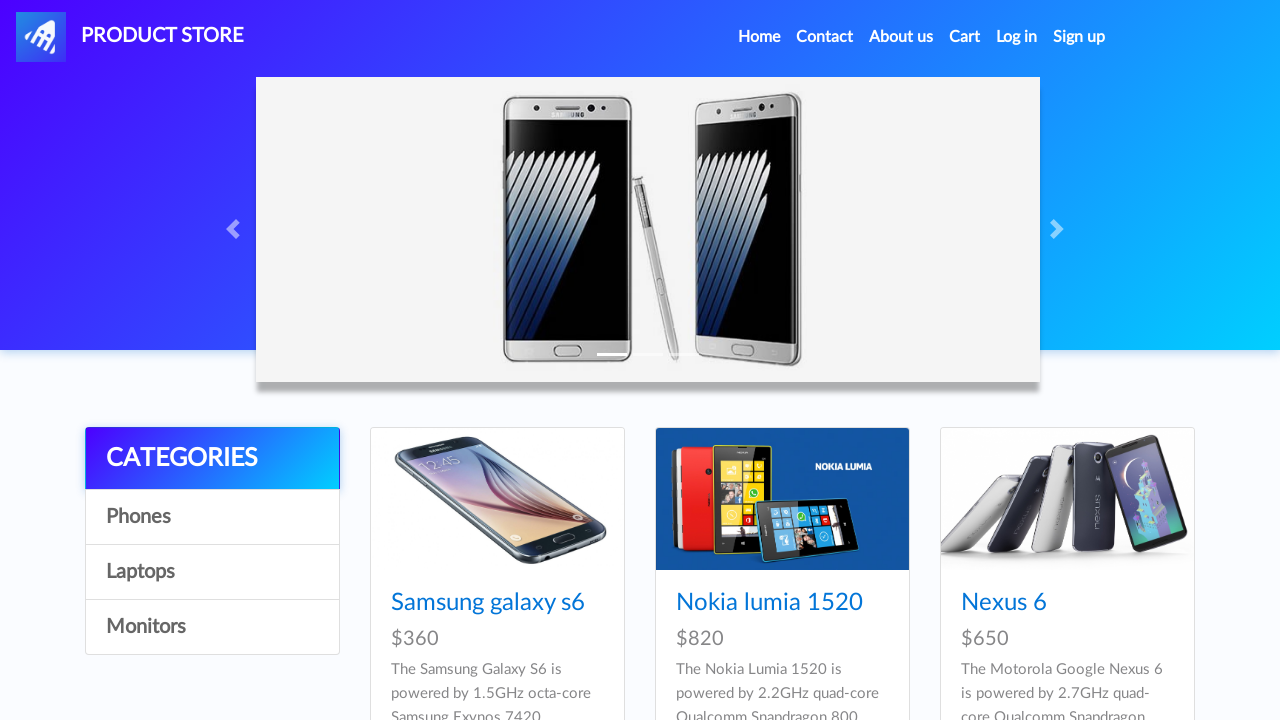

Clicked on HTC One M9 phone at (461, 361) on #tbodyid > div:nth-child(7) > div > div > h4 > a
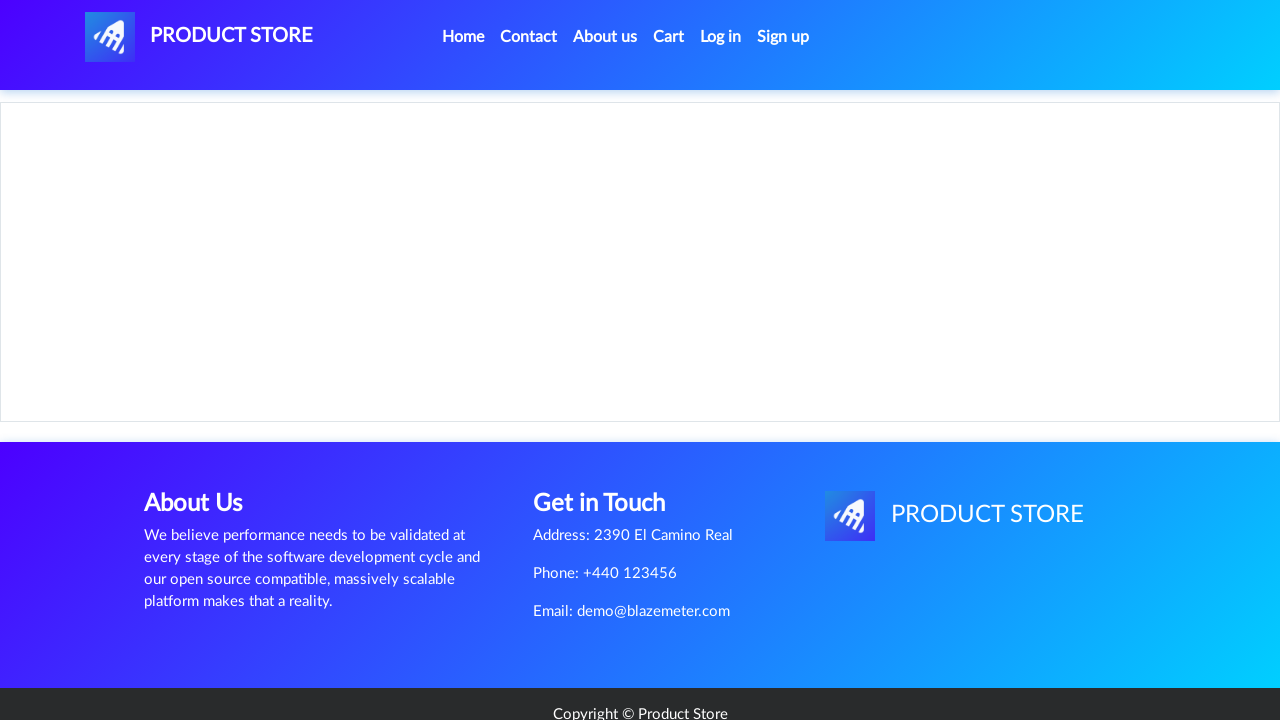

Add to cart button selector loaded
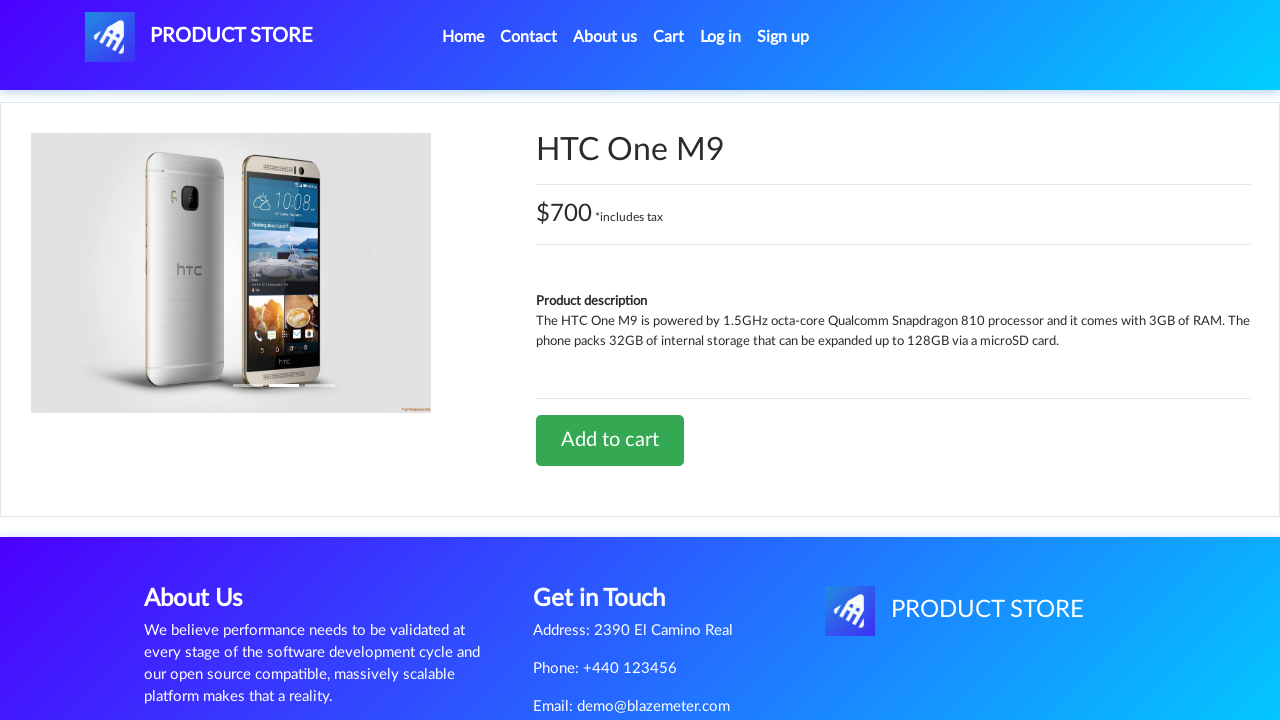

Clicked Add to cart button at (610, 440) on #tbodyid > div.row > div > a
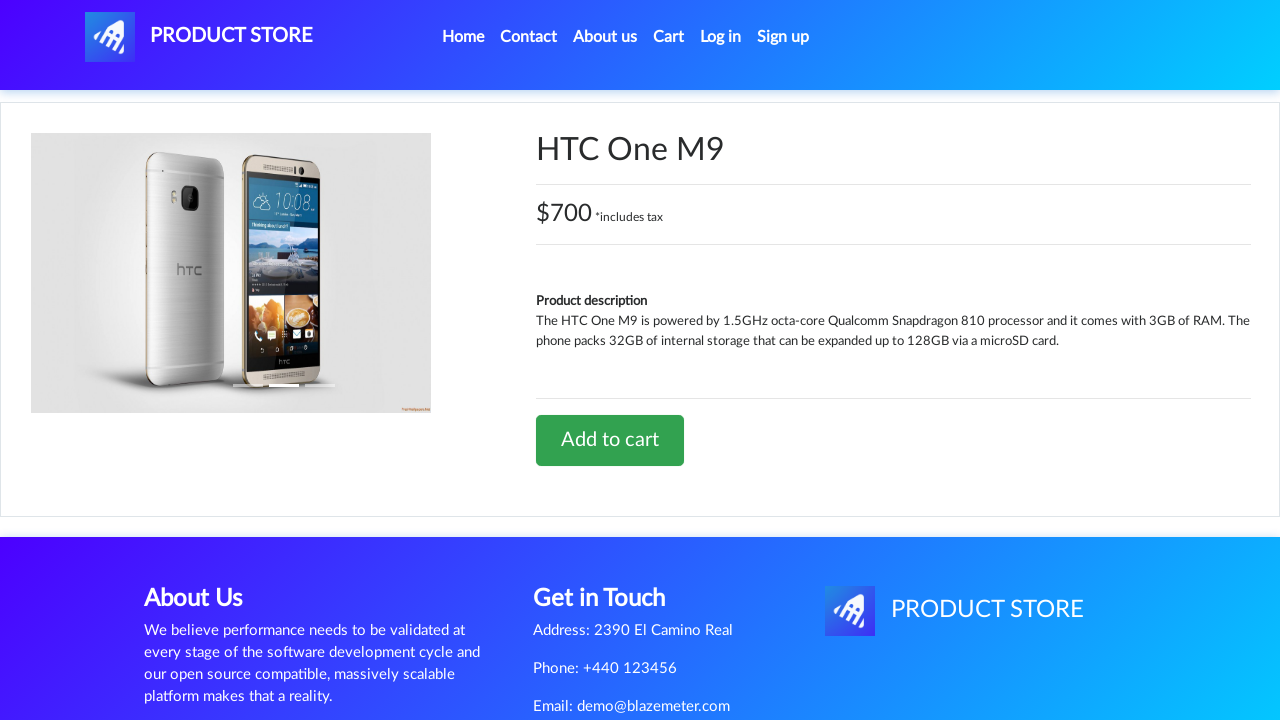

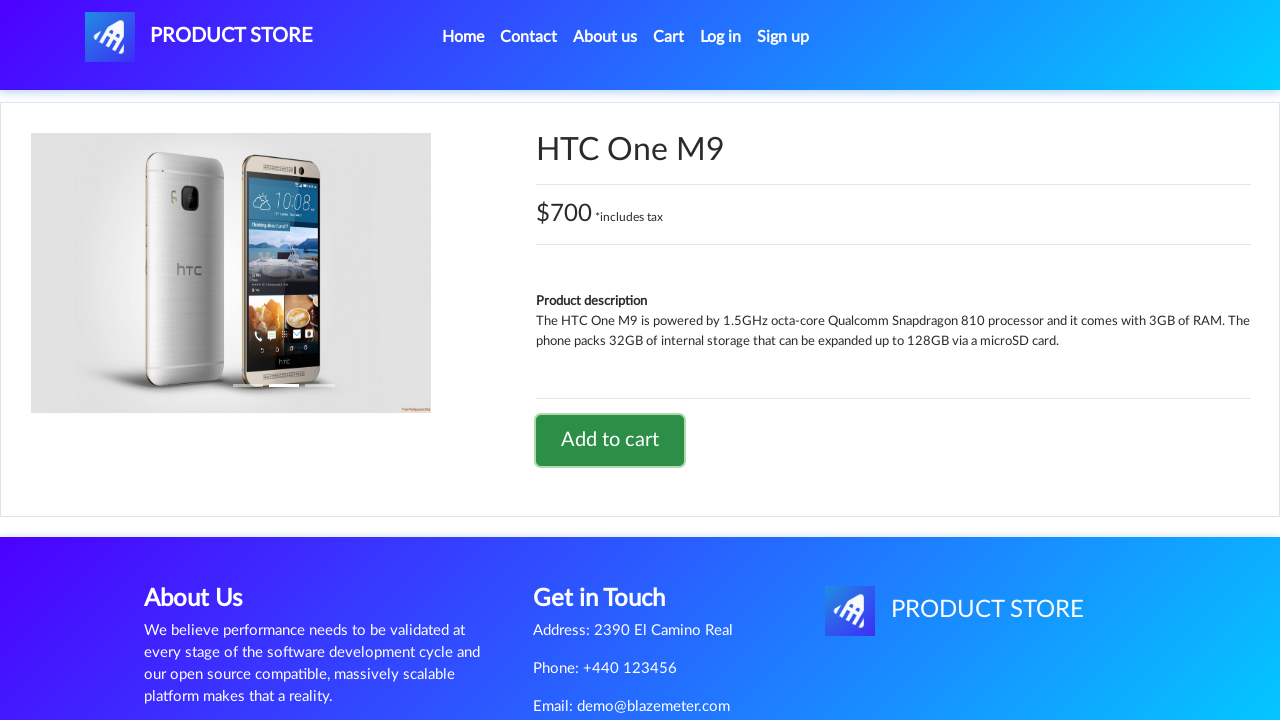